Tests clicking on a link that opens a popup window on the omayo test page

Starting URL: http://omayo.blogspot.com/

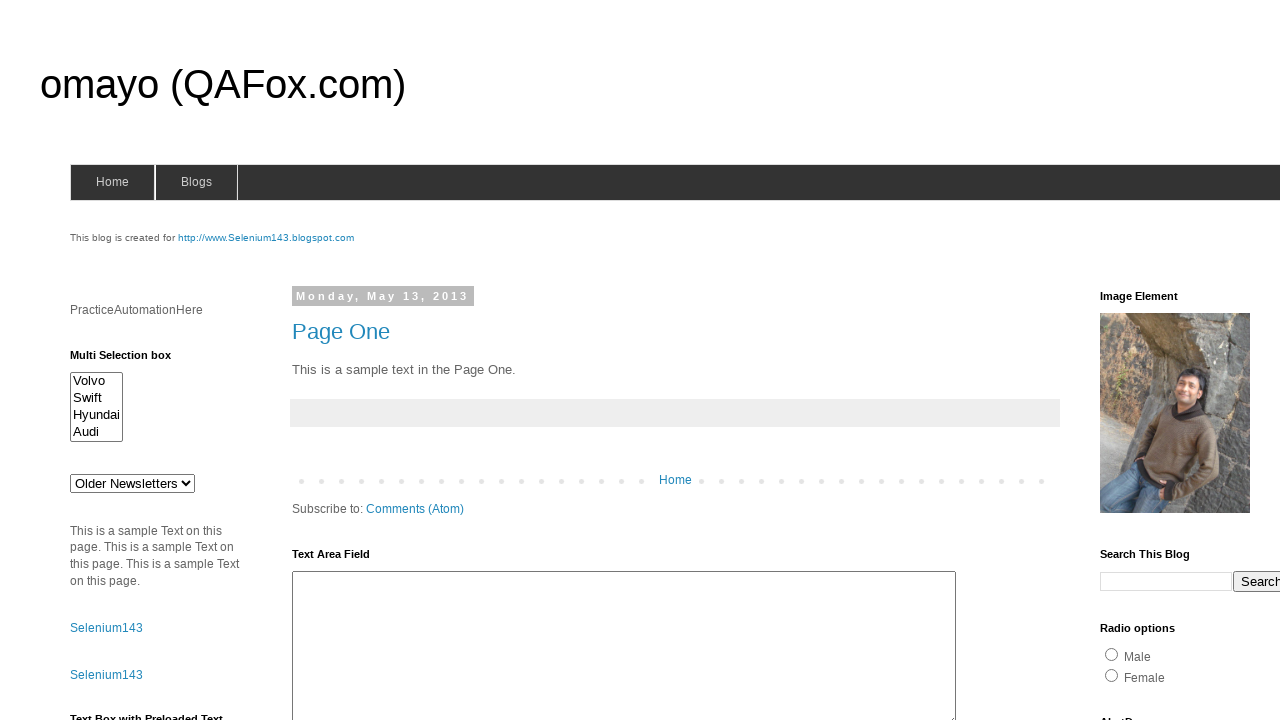

Clicked on 'Open a popup window' link at (132, 360) on xpath=//a[text()='Open a popup window']
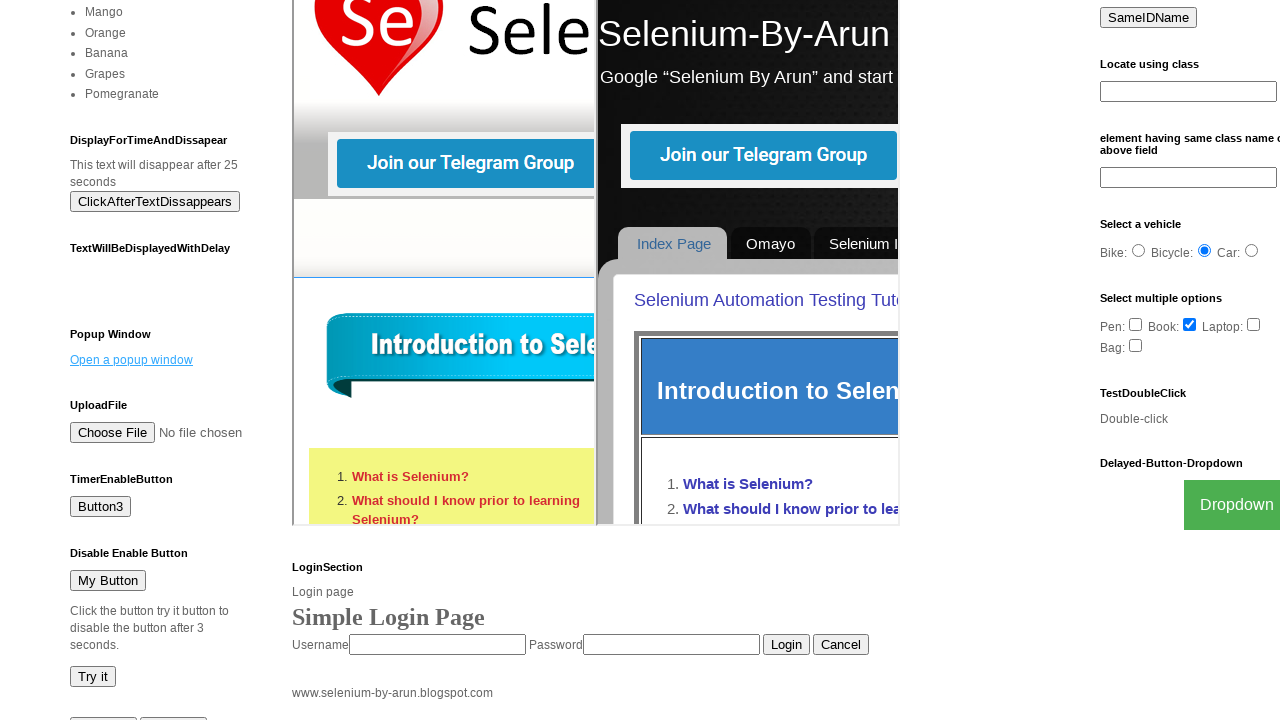

Waited 2 seconds for popup window to open
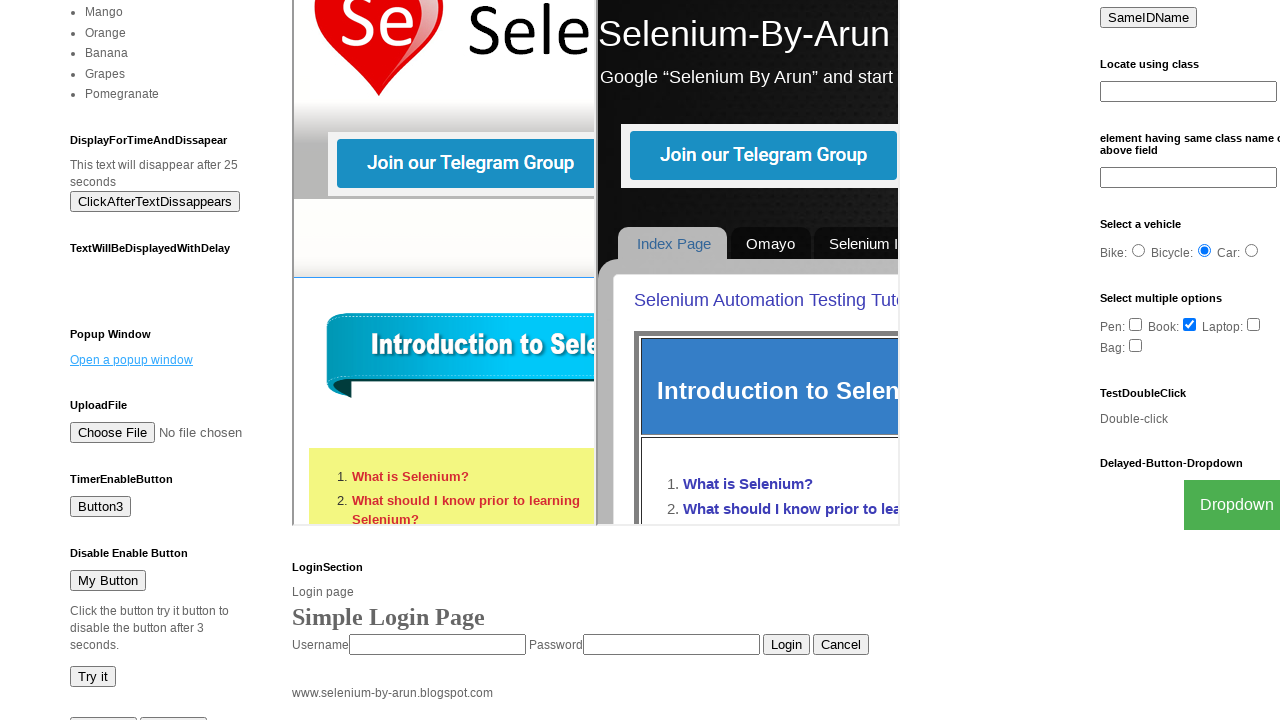

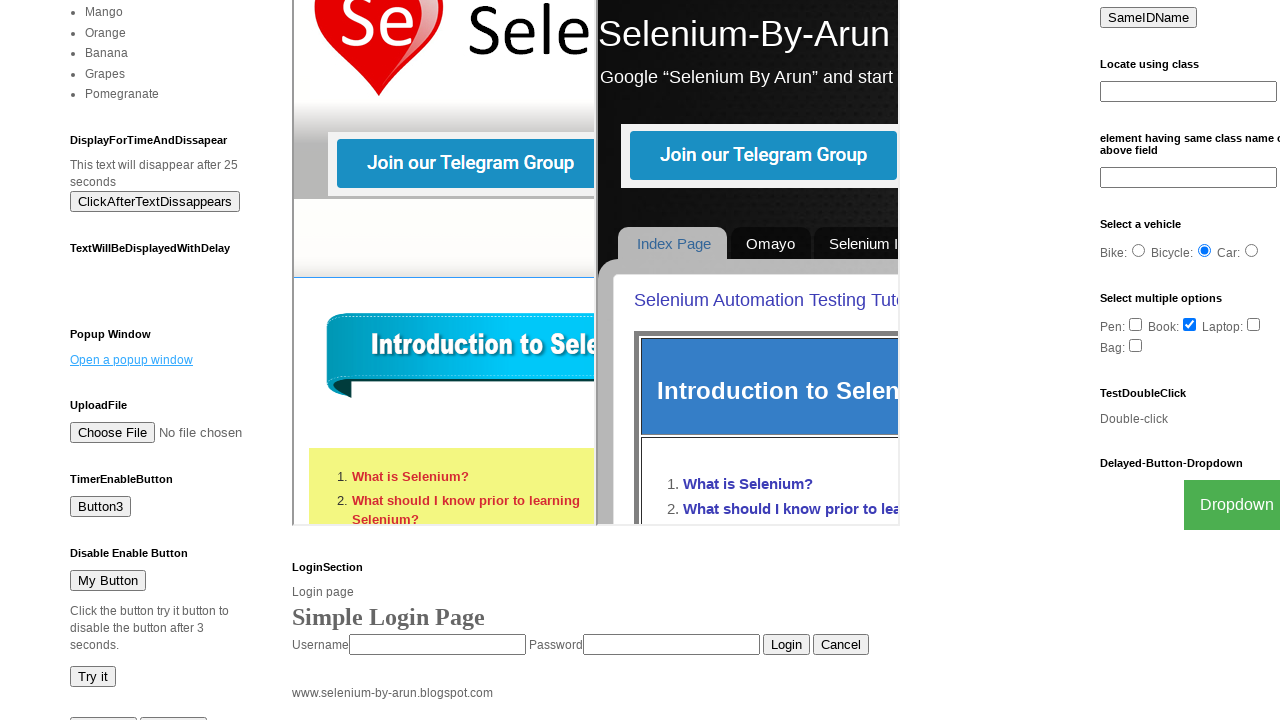